Tests clicking through navigation menu items under the "Company" dropdown on the Freshworks website, demonstrating handling of dynamic element references by re-fetching elements after each click.

Starting URL: https://www.freshworks.com/

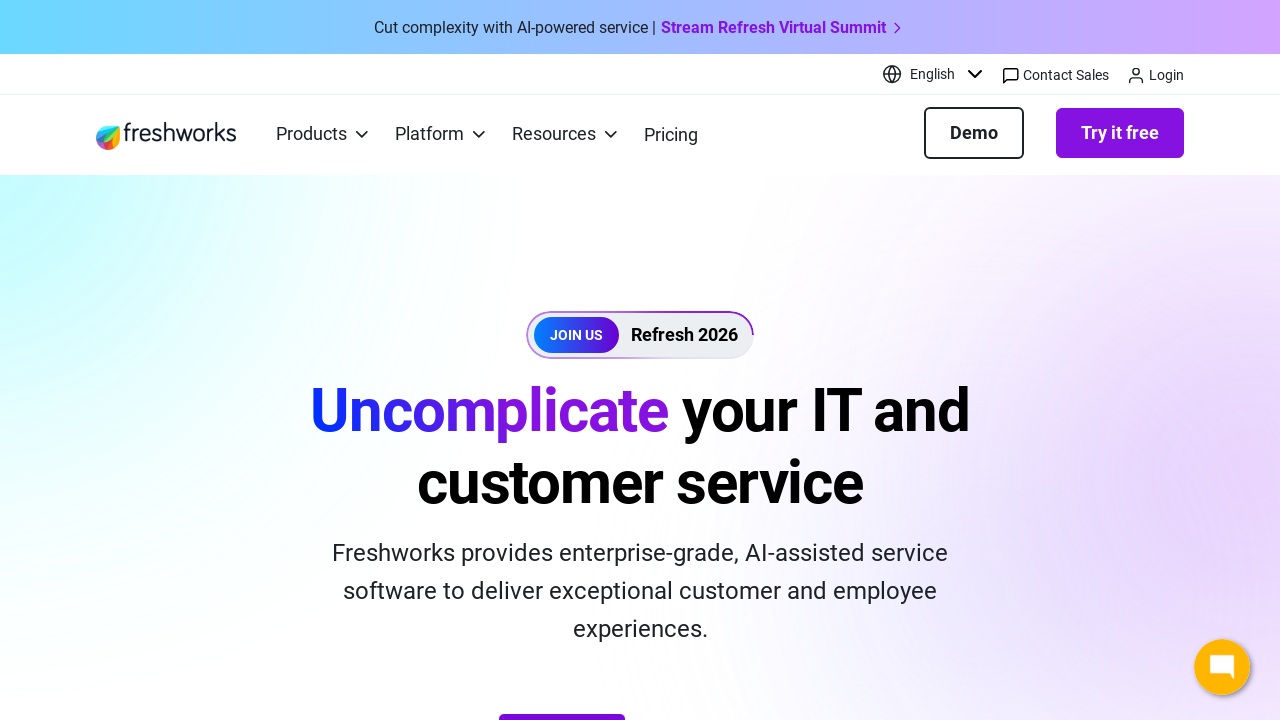

Located all menu items under 'Company' dropdown
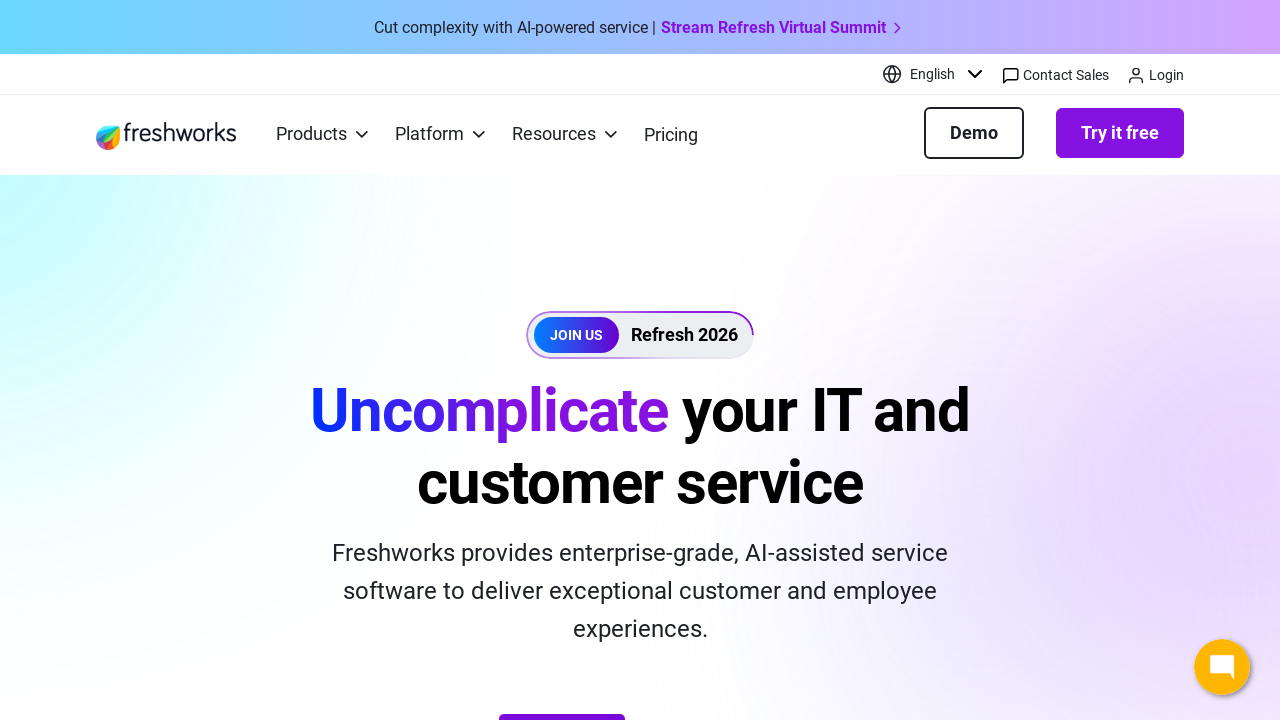

Found 10 menu items in Company dropdown
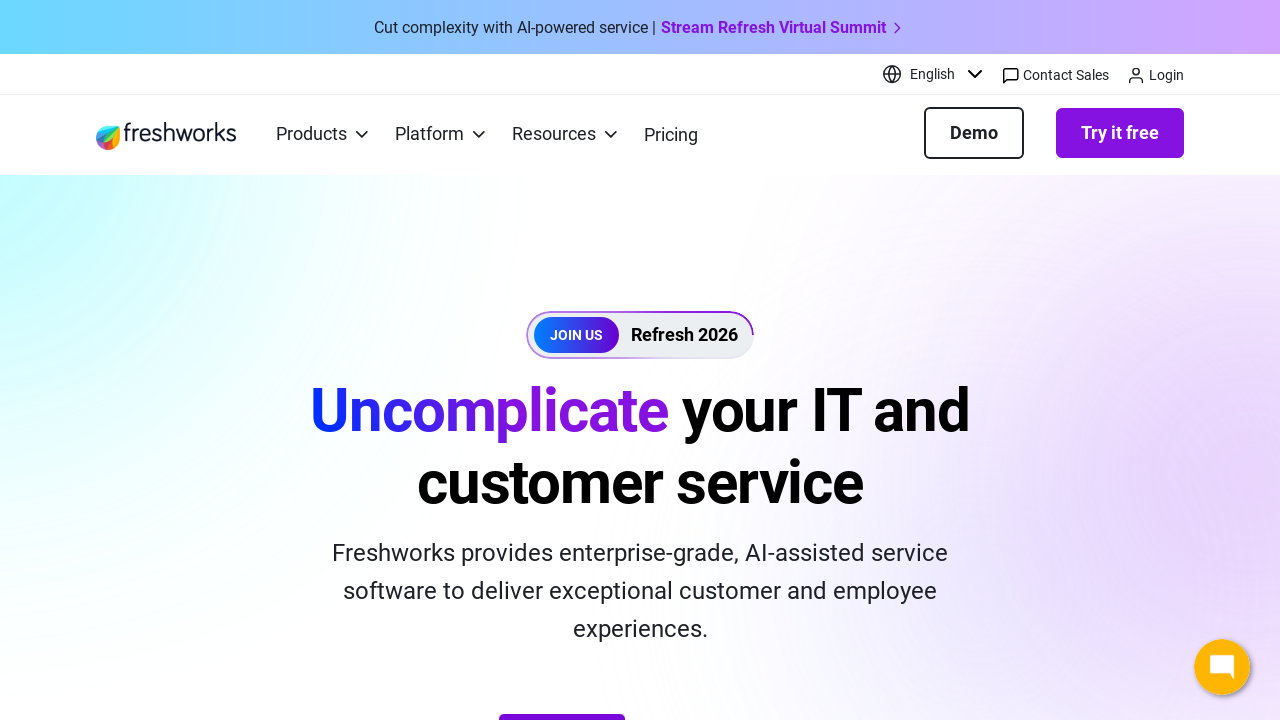

Re-fetched Company dropdown menu items for iteration 1
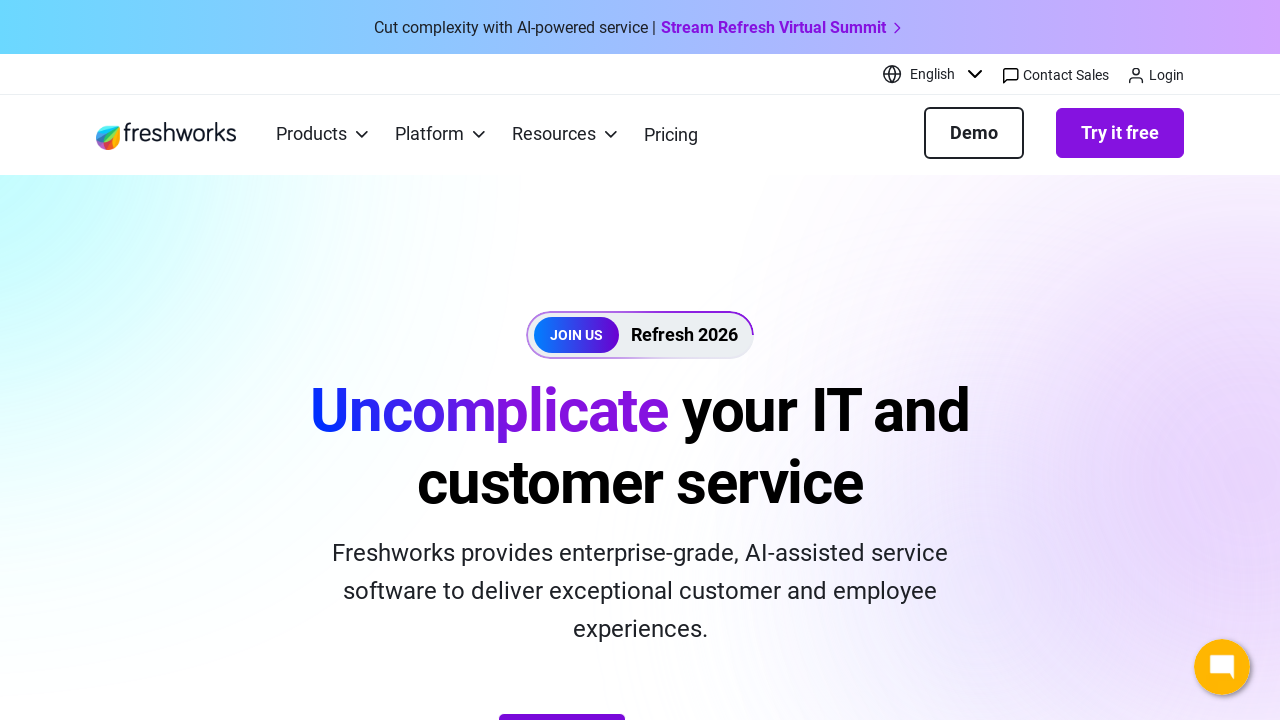

Clicked menu item 1 under Company dropdown at (272, 360) on xpath=//div[text()='Company']//parent::div//li >> nth=0
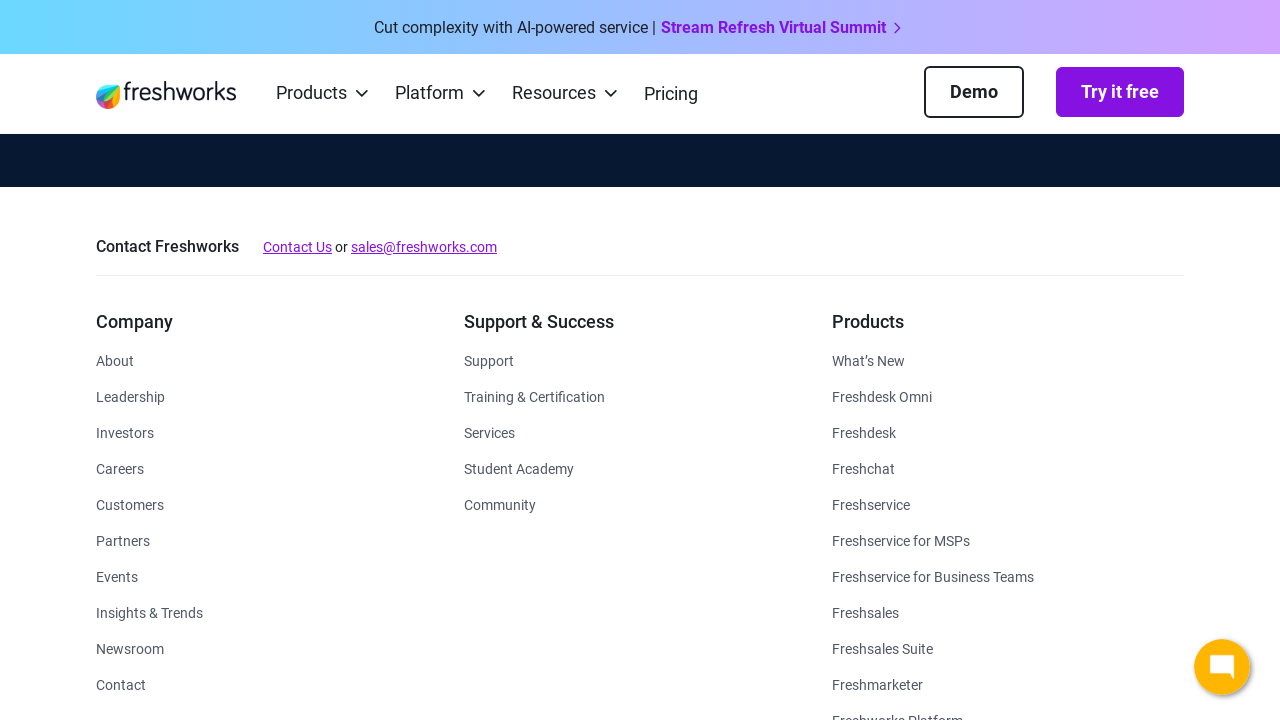

Waited 500ms for DOM updates after clicking menu item 1
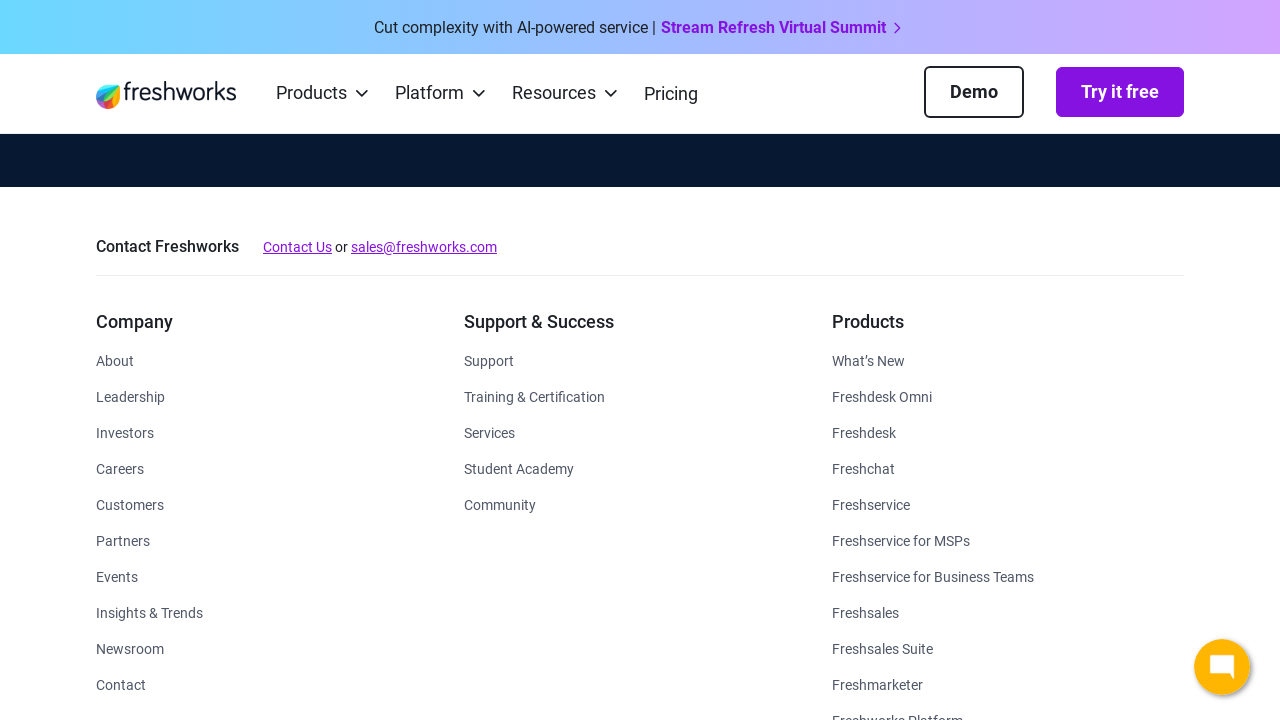

Re-fetched Company dropdown menu items for iteration 2
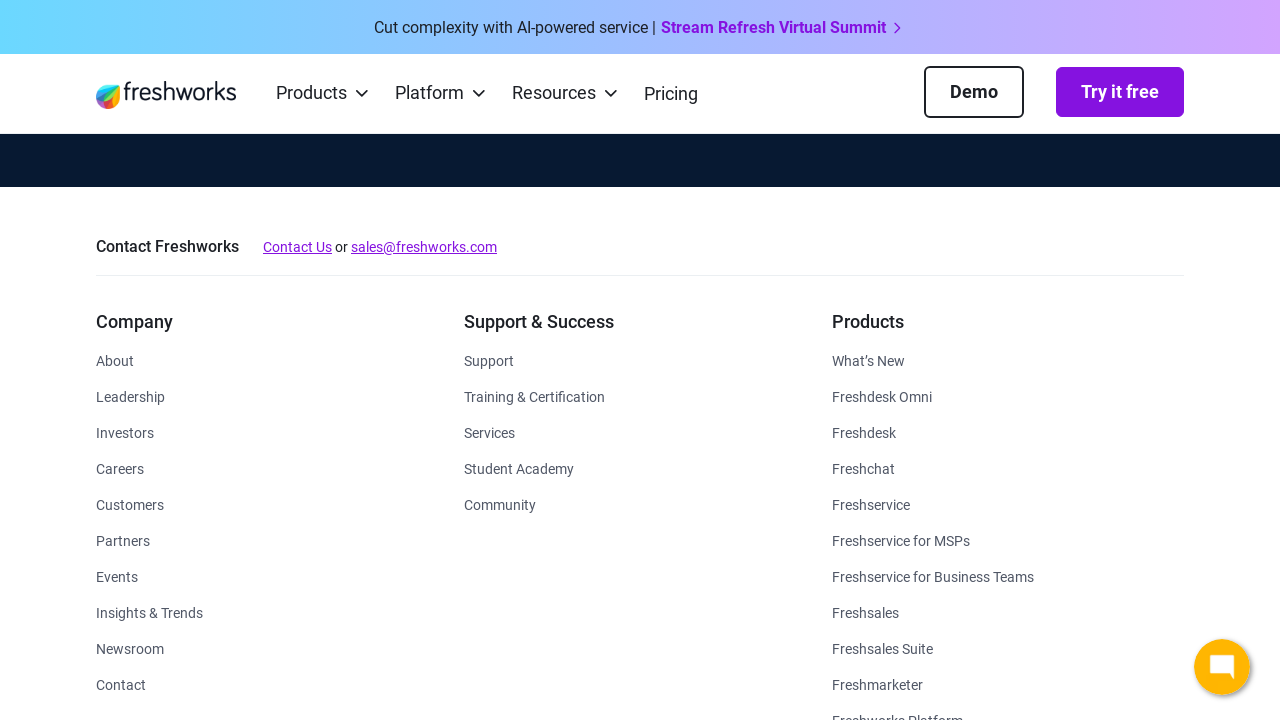

Clicked menu item 2 under Company dropdown at (272, 396) on xpath=//div[text()='Company']//parent::div//li >> nth=1
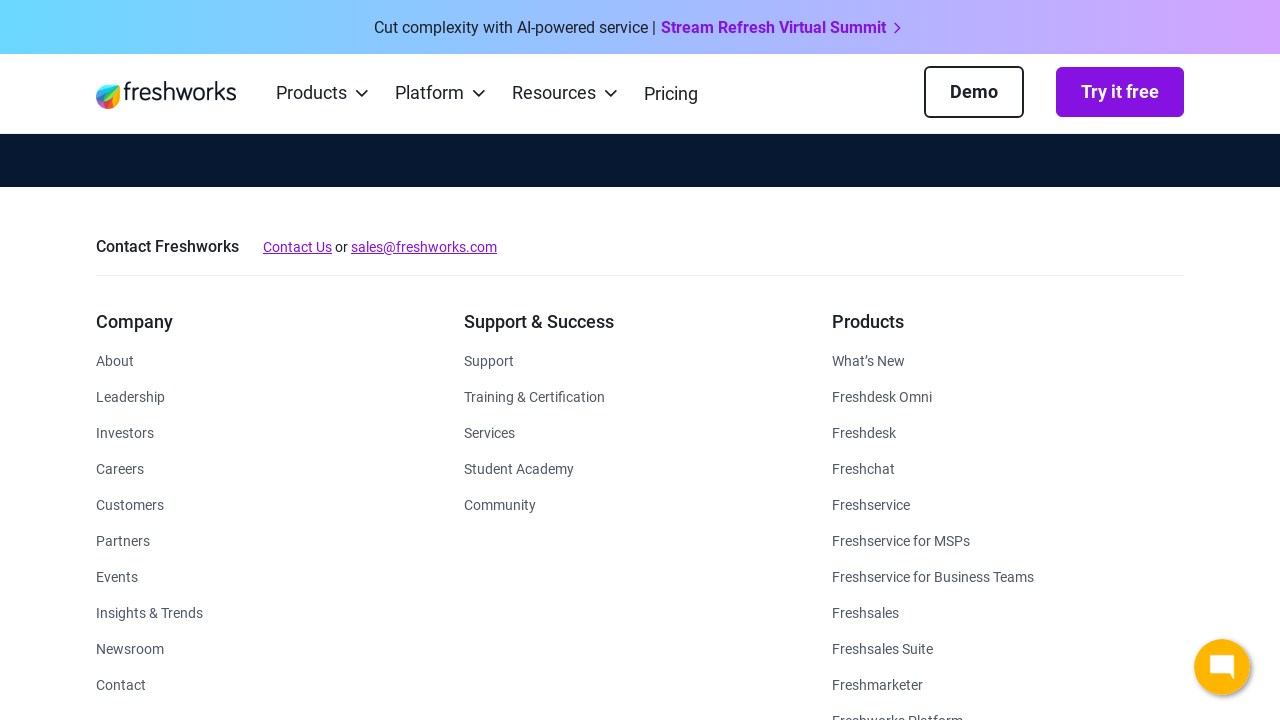

Waited 500ms for DOM updates after clicking menu item 2
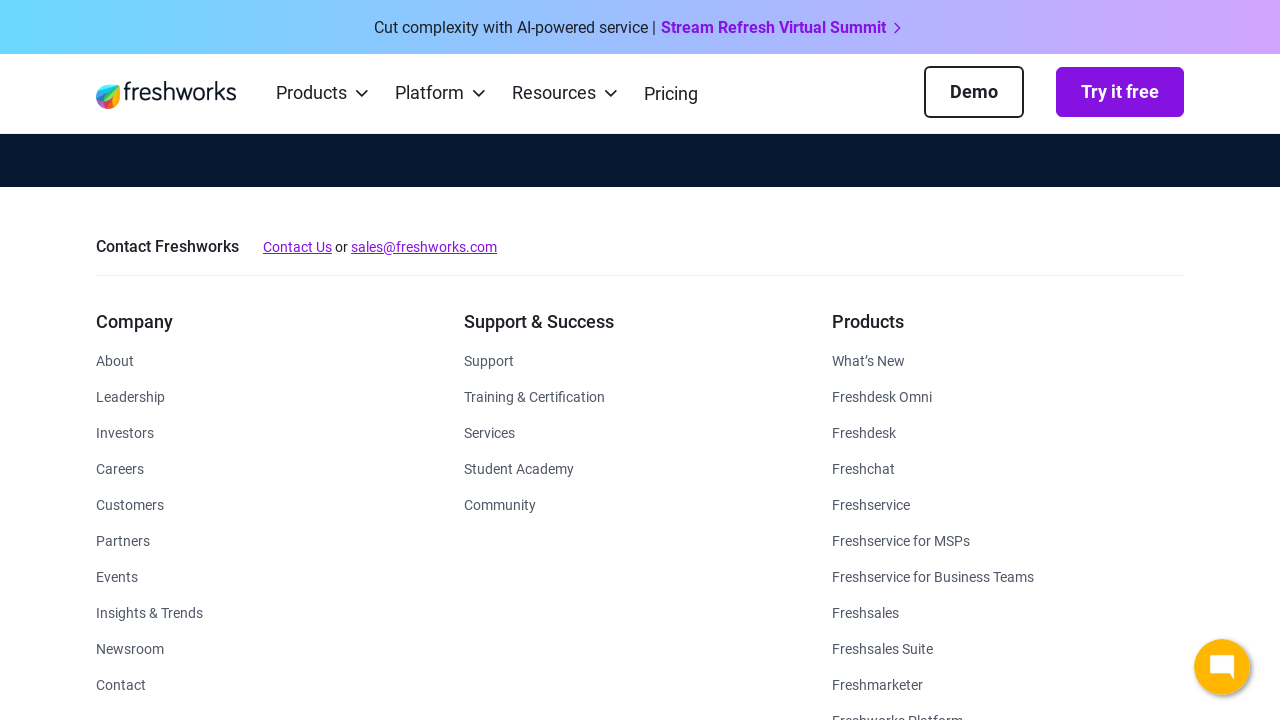

Re-fetched Company dropdown menu items for iteration 3
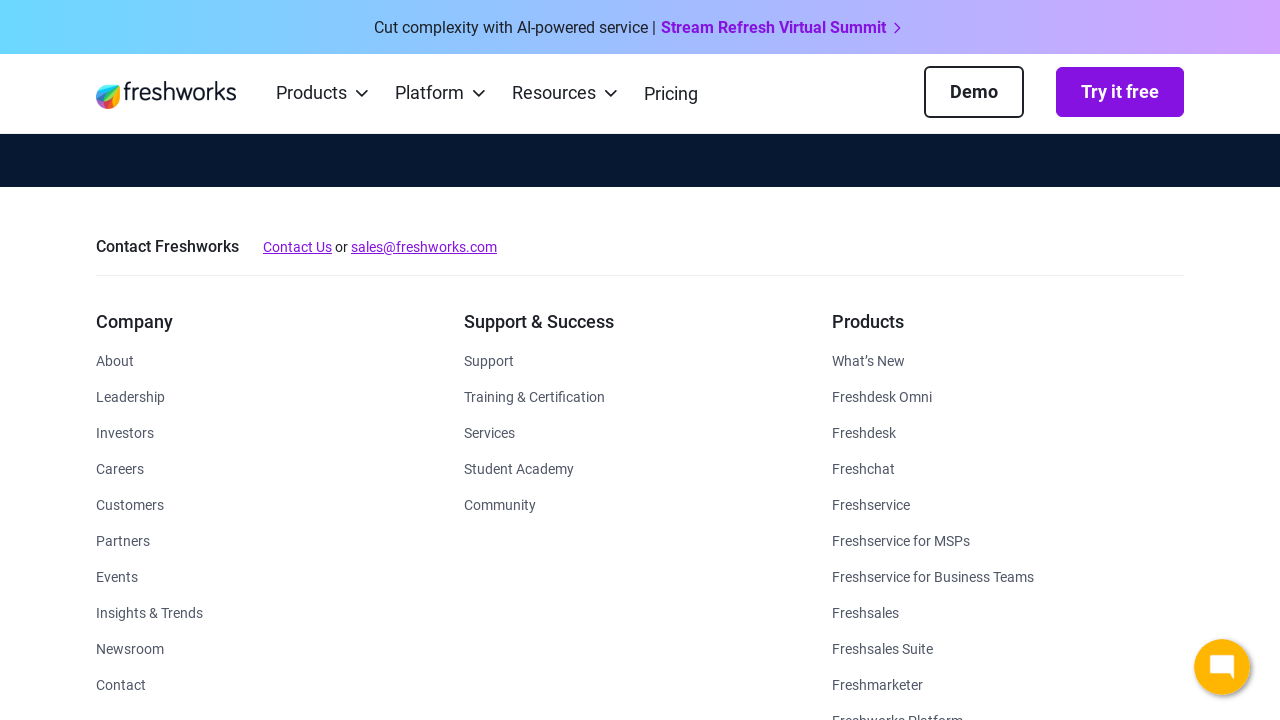

Clicked menu item 3 under Company dropdown at (272, 432) on xpath=//div[text()='Company']//parent::div//li >> nth=2
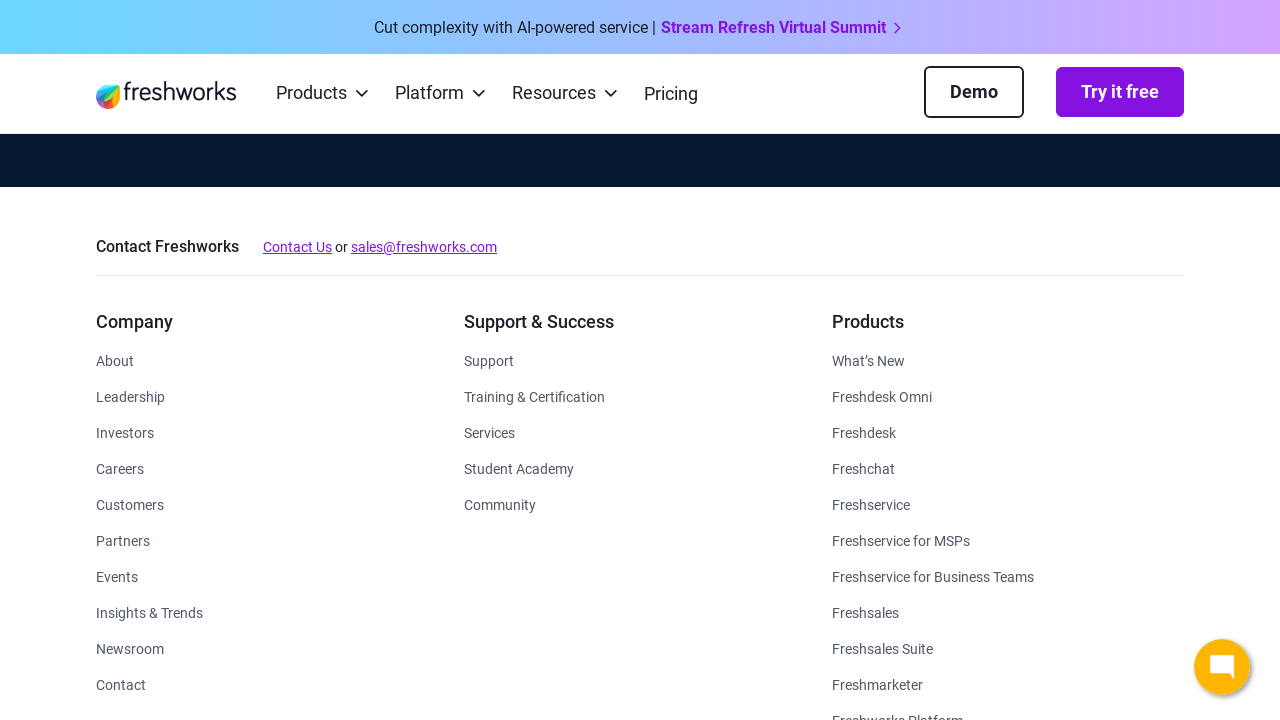

Waited 500ms for DOM updates after clicking menu item 3
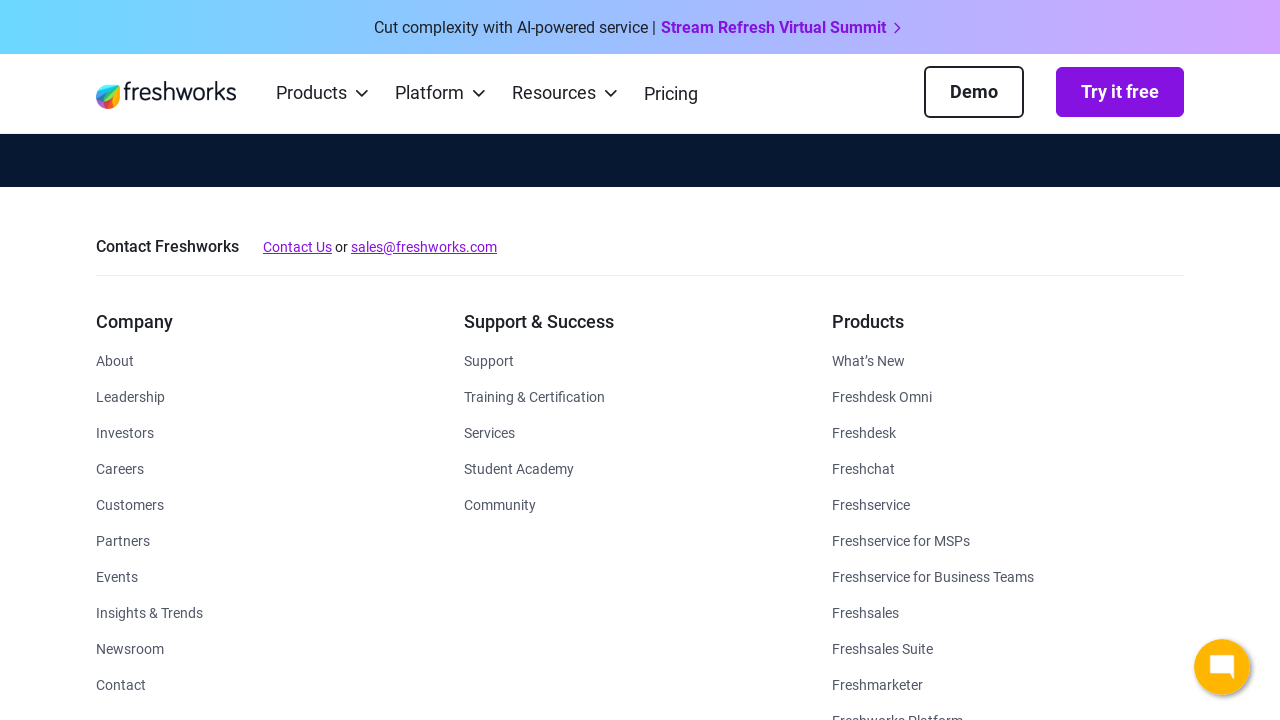

Re-fetched Company dropdown menu items for iteration 4
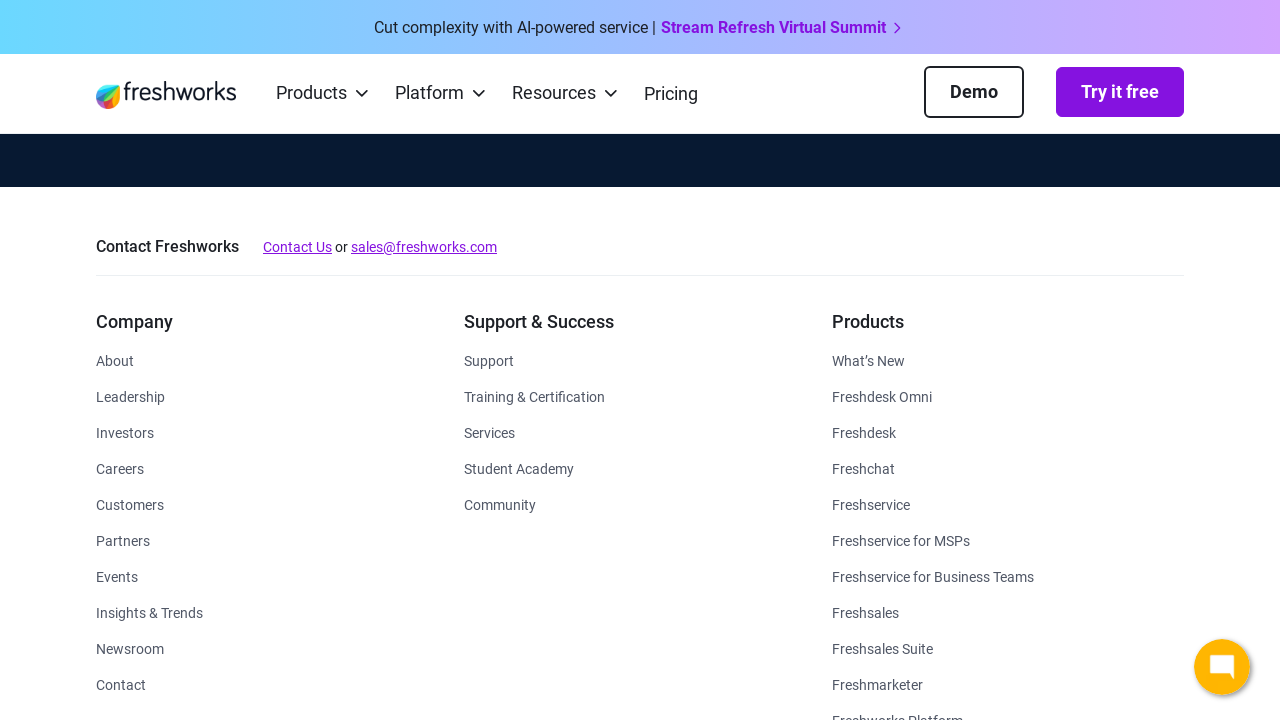

Clicked menu item 4 under Company dropdown at (272, 468) on xpath=//div[text()='Company']//parent::div//li >> nth=3
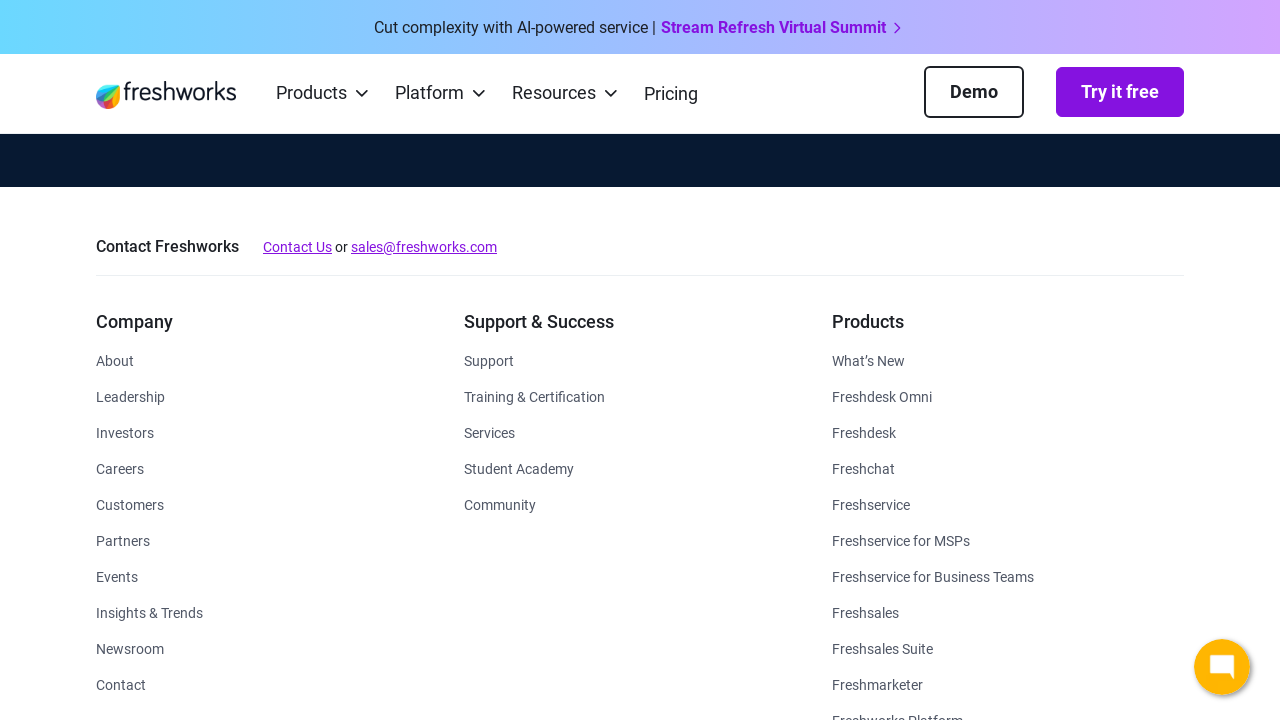

Waited 500ms for DOM updates after clicking menu item 4
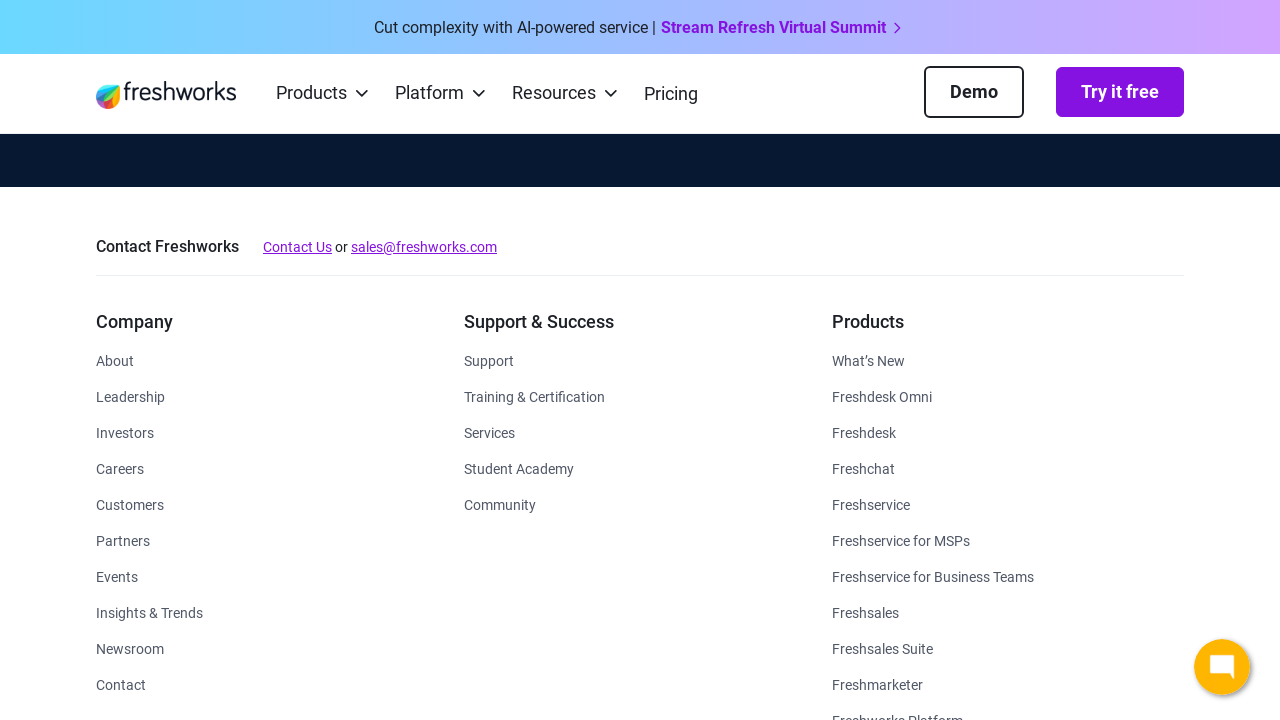

Re-fetched Company dropdown menu items for iteration 5
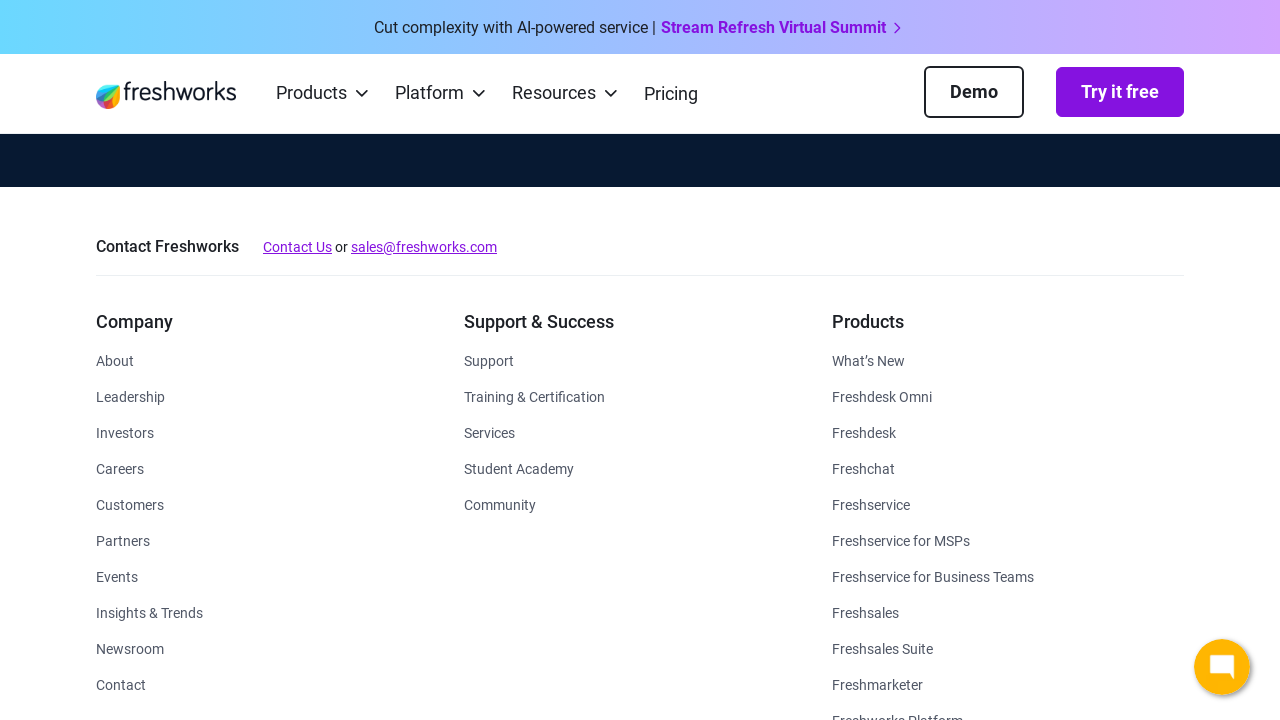

Clicked menu item 5 under Company dropdown at (272, 504) on xpath=//div[text()='Company']//parent::div//li >> nth=4
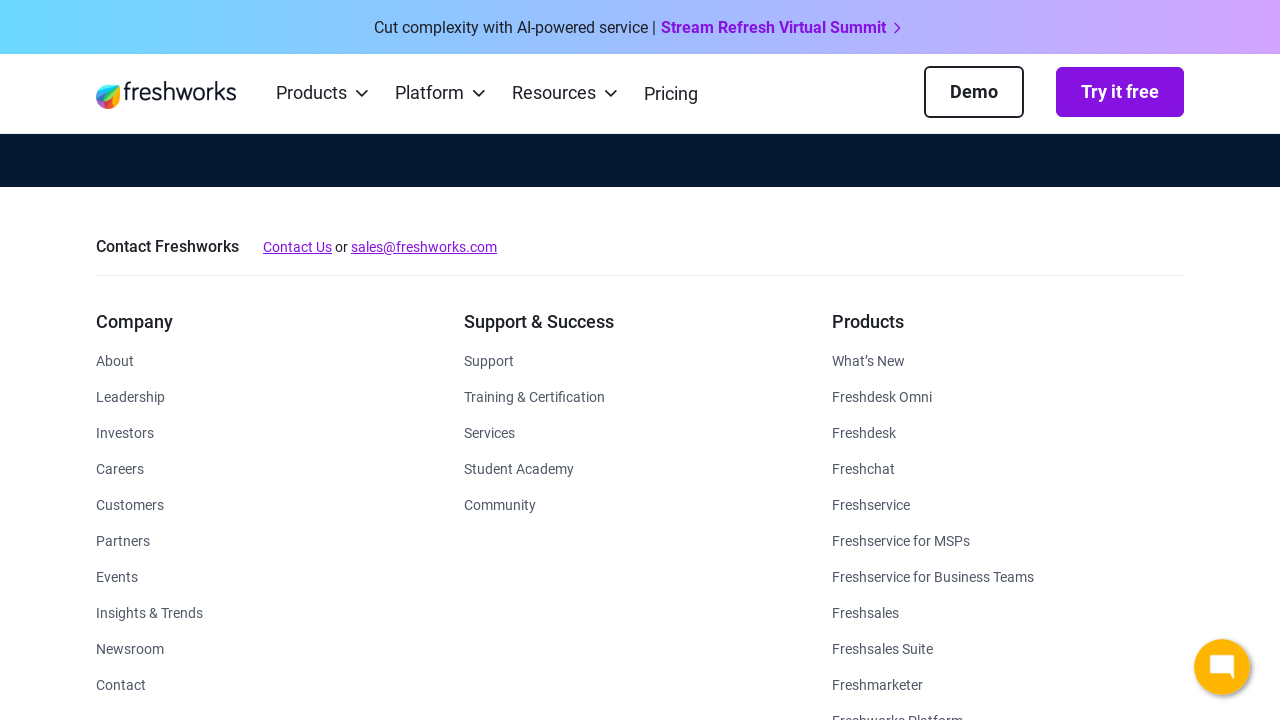

Waited 500ms for DOM updates after clicking menu item 5
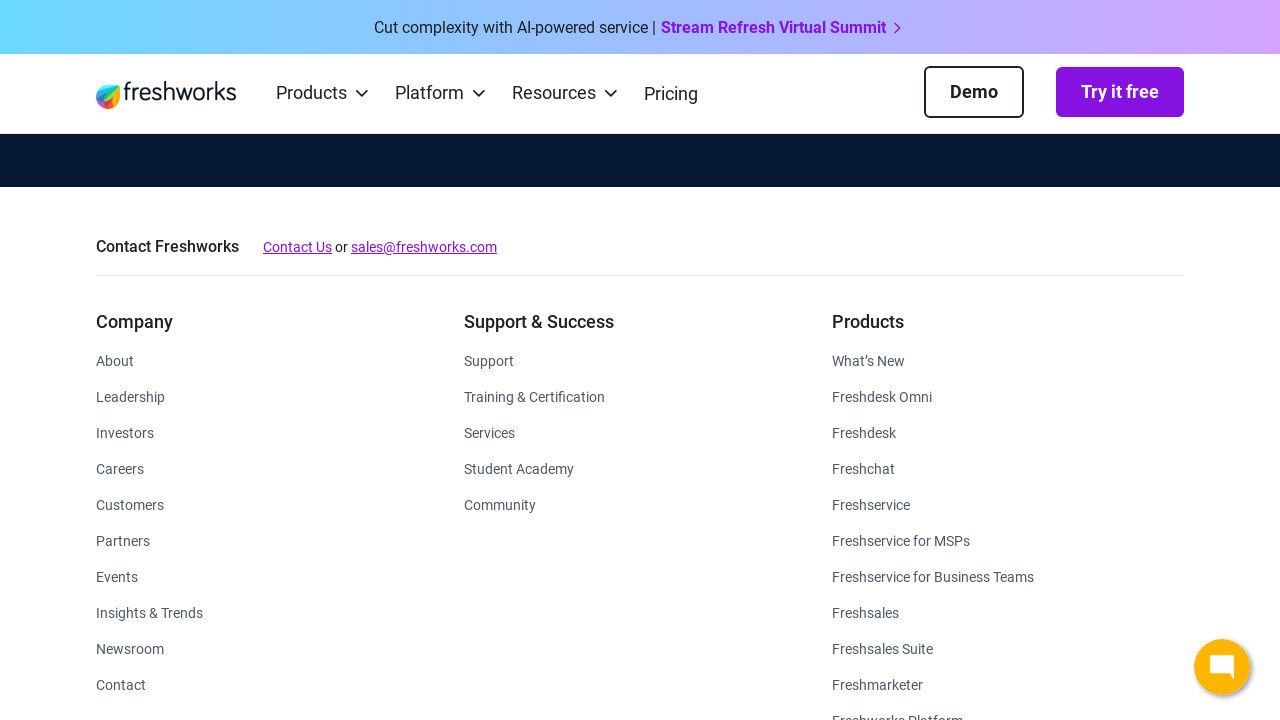

Re-fetched Company dropdown menu items for iteration 6
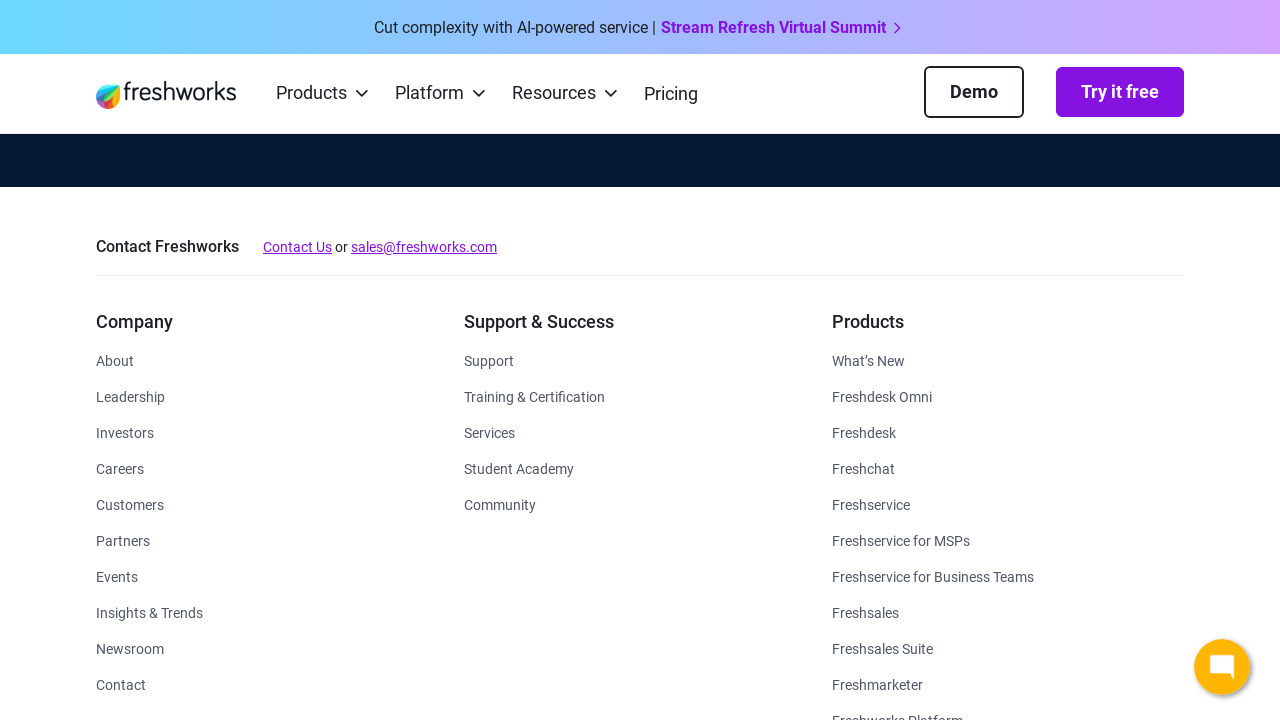

Clicked menu item 6 under Company dropdown at (272, 540) on xpath=//div[text()='Company']//parent::div//li >> nth=5
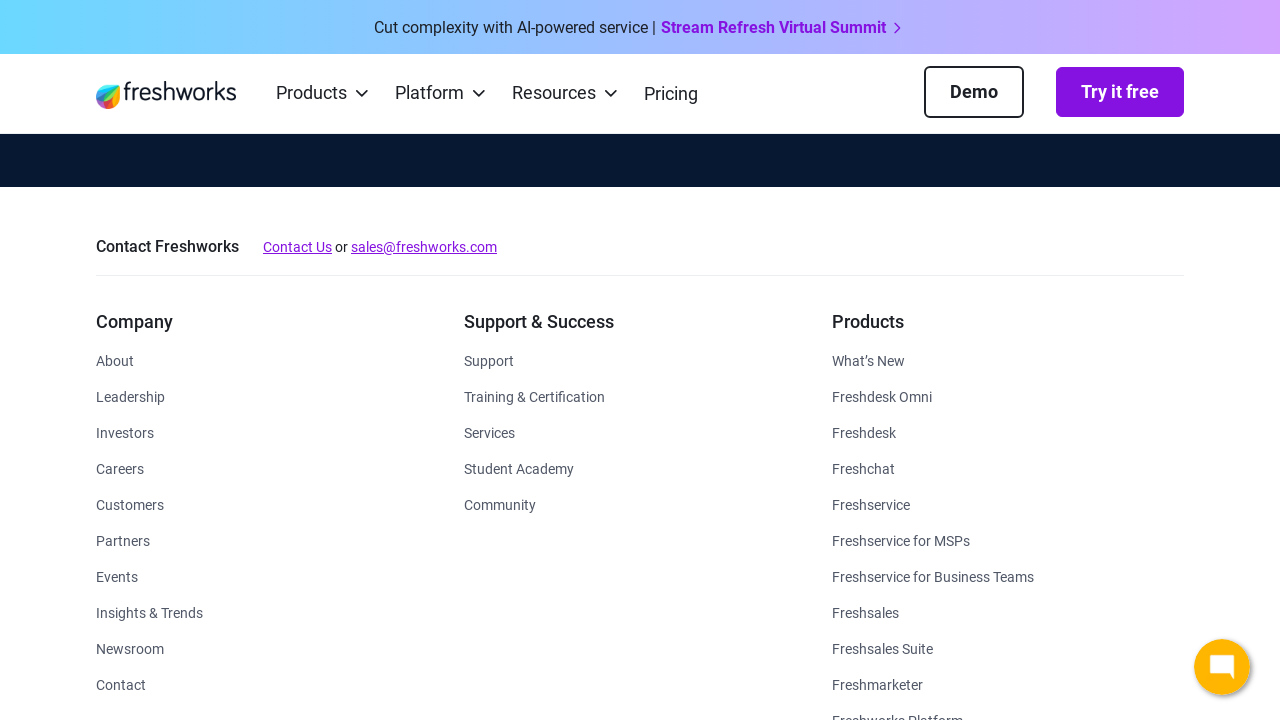

Waited 500ms for DOM updates after clicking menu item 6
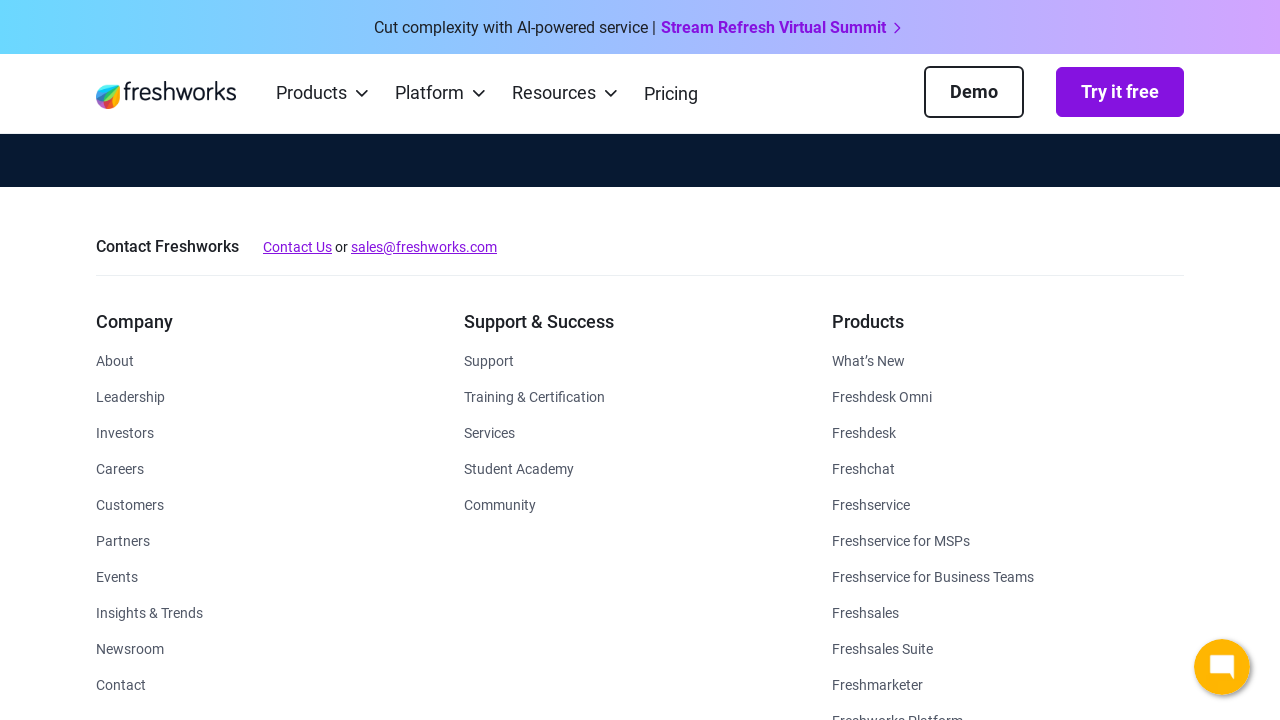

Re-fetched Company dropdown menu items for iteration 7
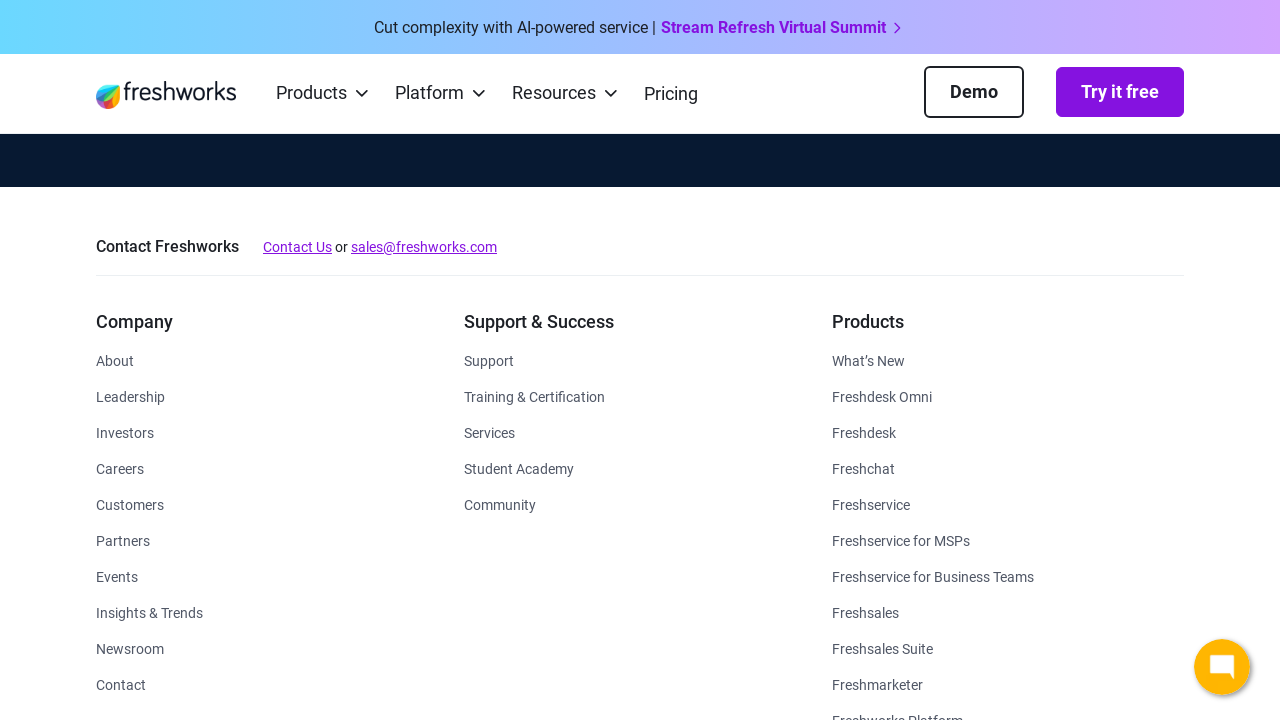

Clicked menu item 7 under Company dropdown at (272, 576) on xpath=//div[text()='Company']//parent::div//li >> nth=6
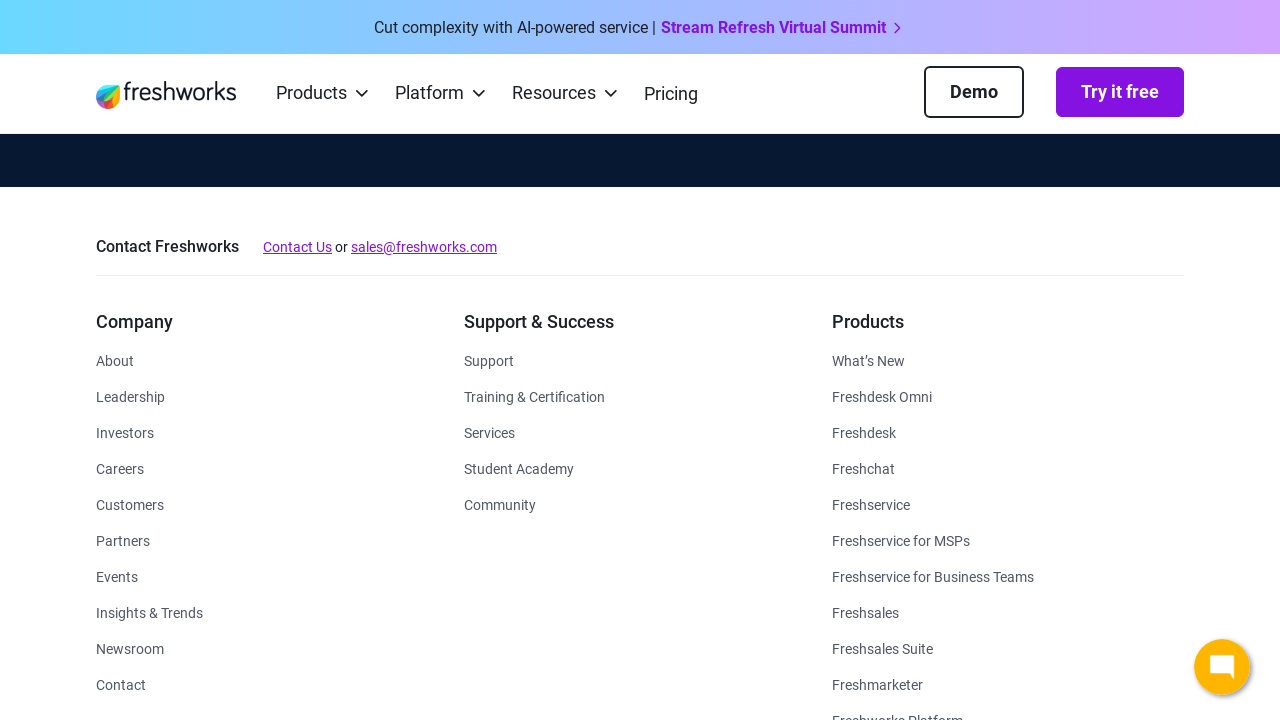

Waited 500ms for DOM updates after clicking menu item 7
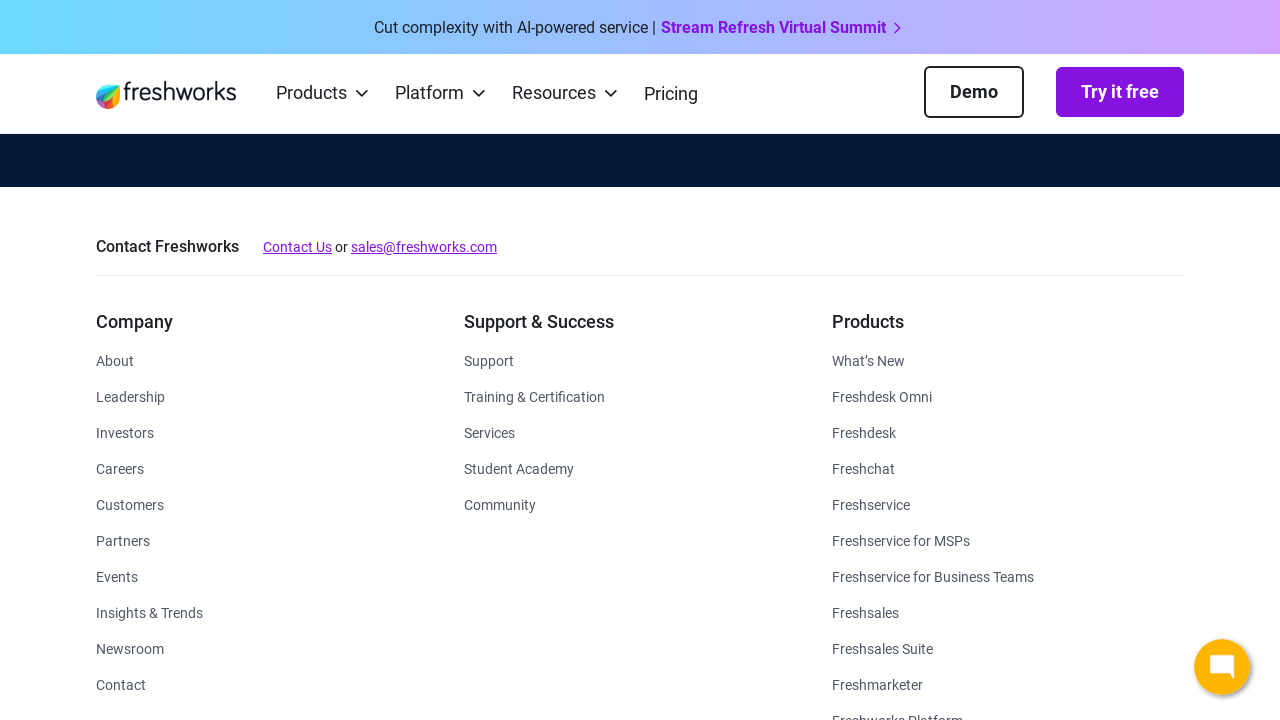

Re-fetched Company dropdown menu items for iteration 8
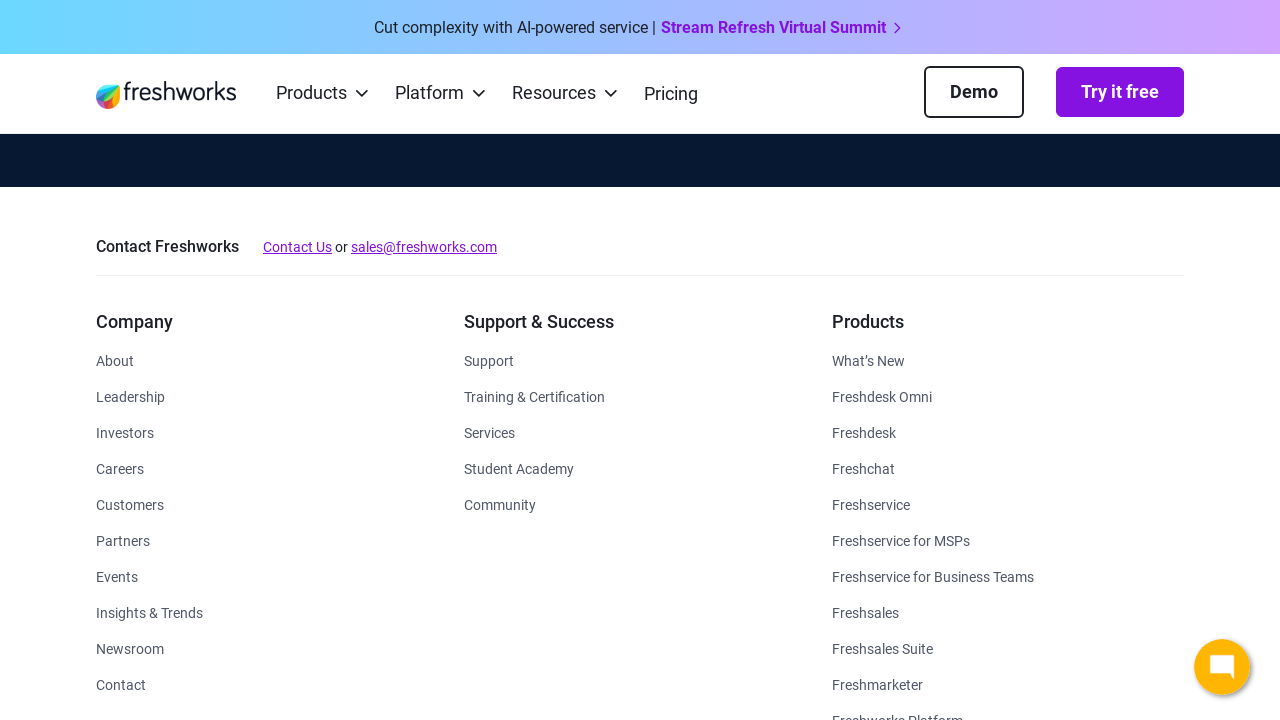

Clicked menu item 8 under Company dropdown at (272, 612) on xpath=//div[text()='Company']//parent::div//li >> nth=7
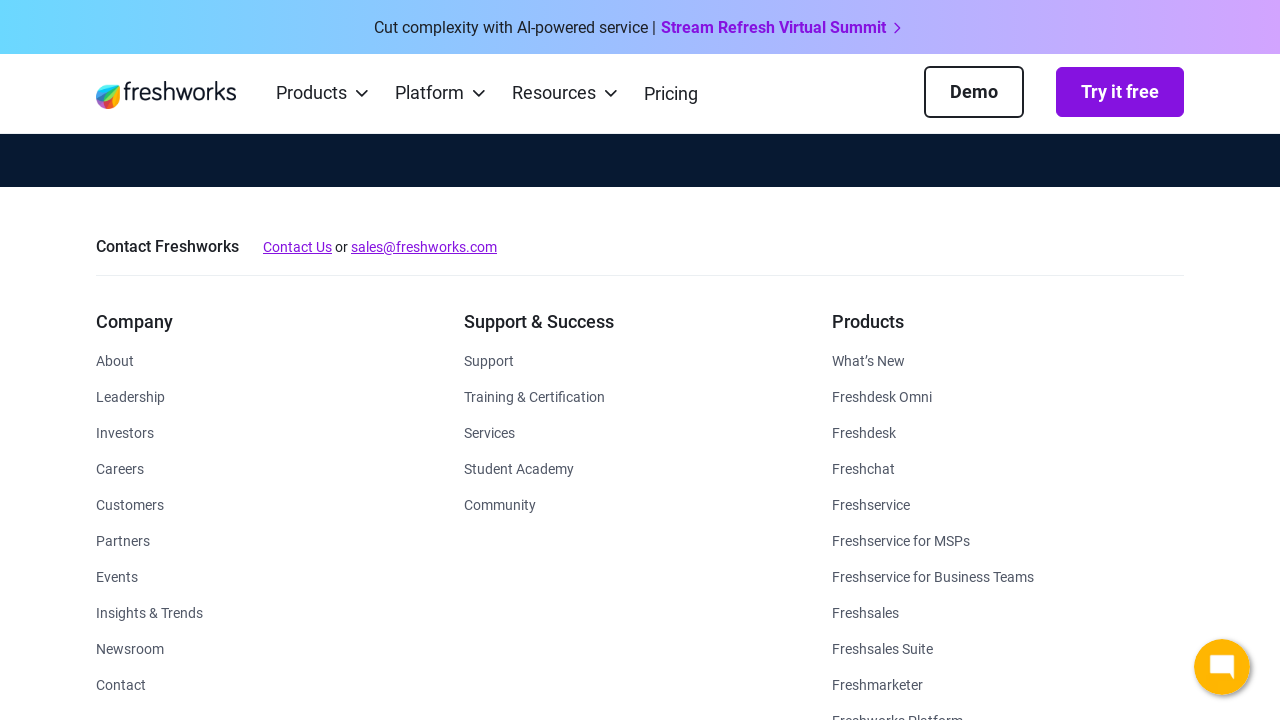

Waited 500ms for DOM updates after clicking menu item 8
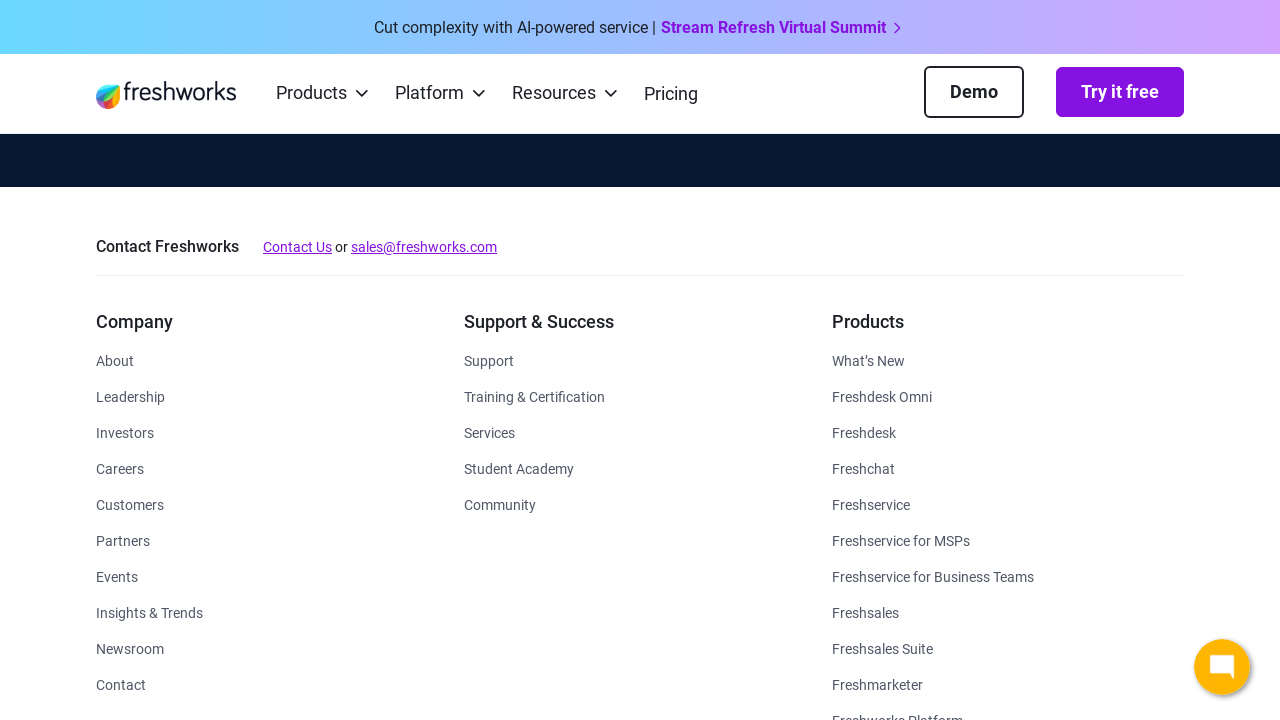

Re-fetched Company dropdown menu items for iteration 9
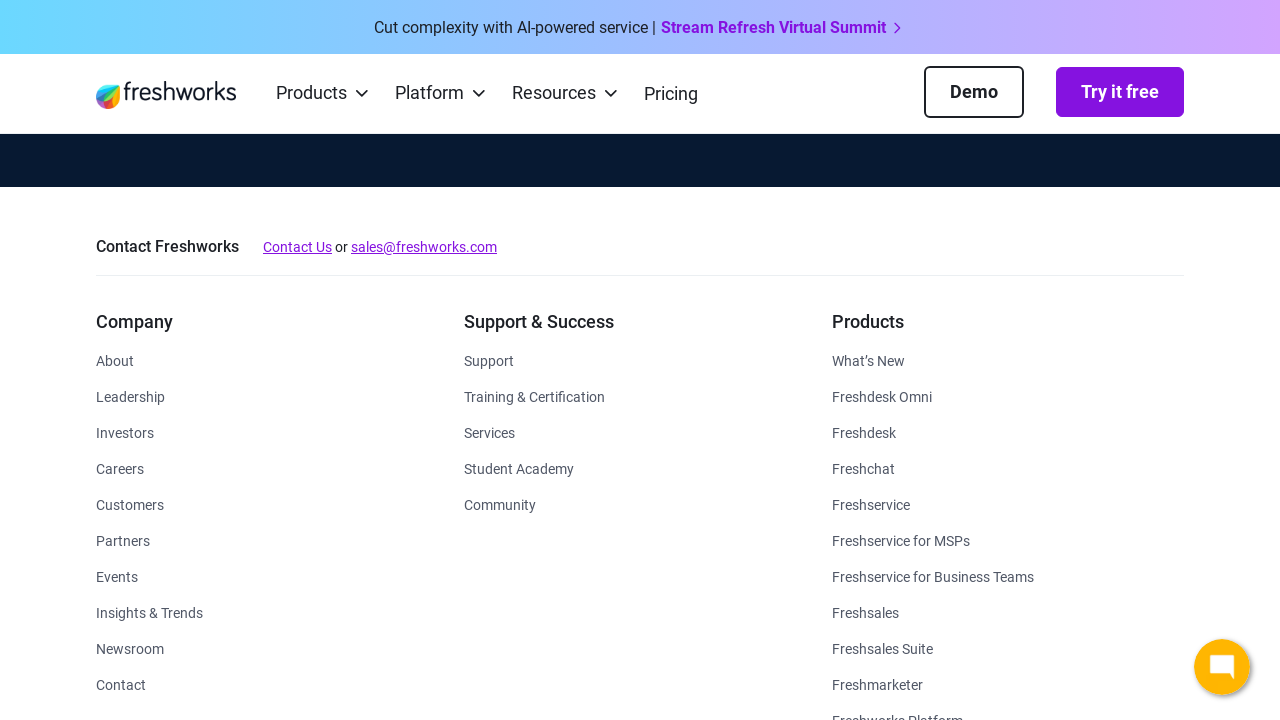

Clicked menu item 9 under Company dropdown at (272, 648) on xpath=//div[text()='Company']//parent::div//li >> nth=8
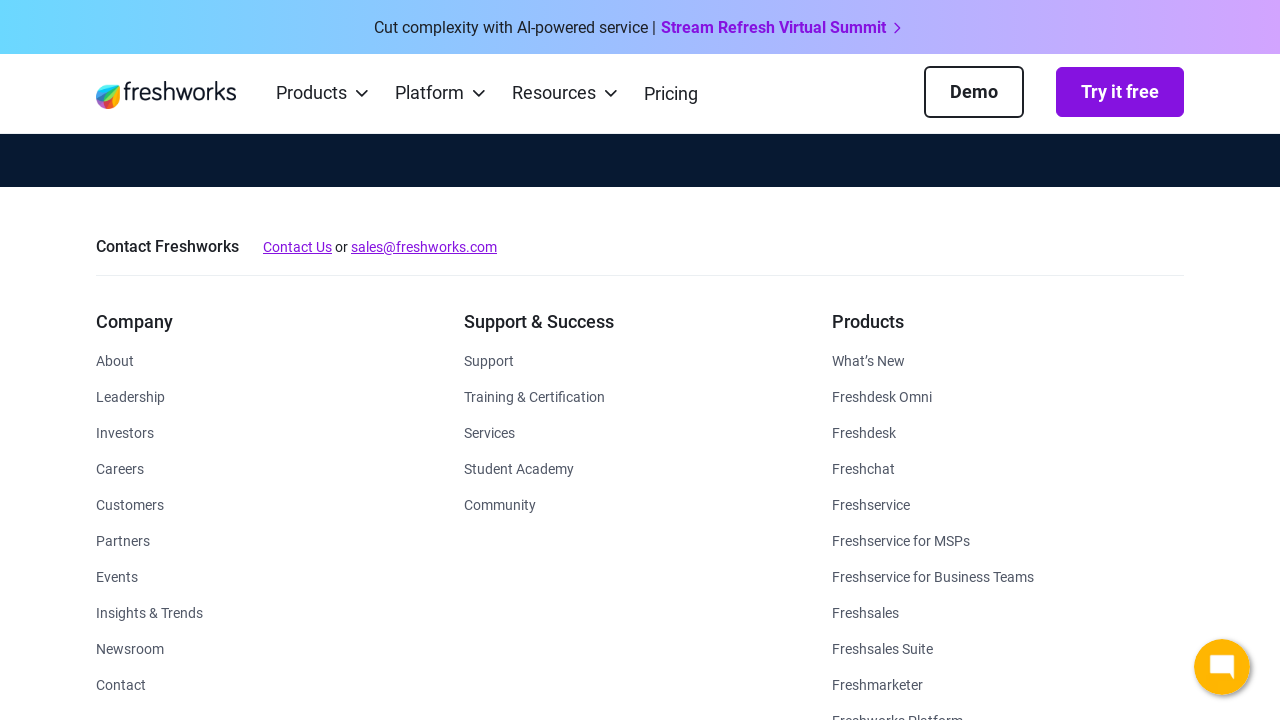

Waited 500ms for DOM updates after clicking menu item 9
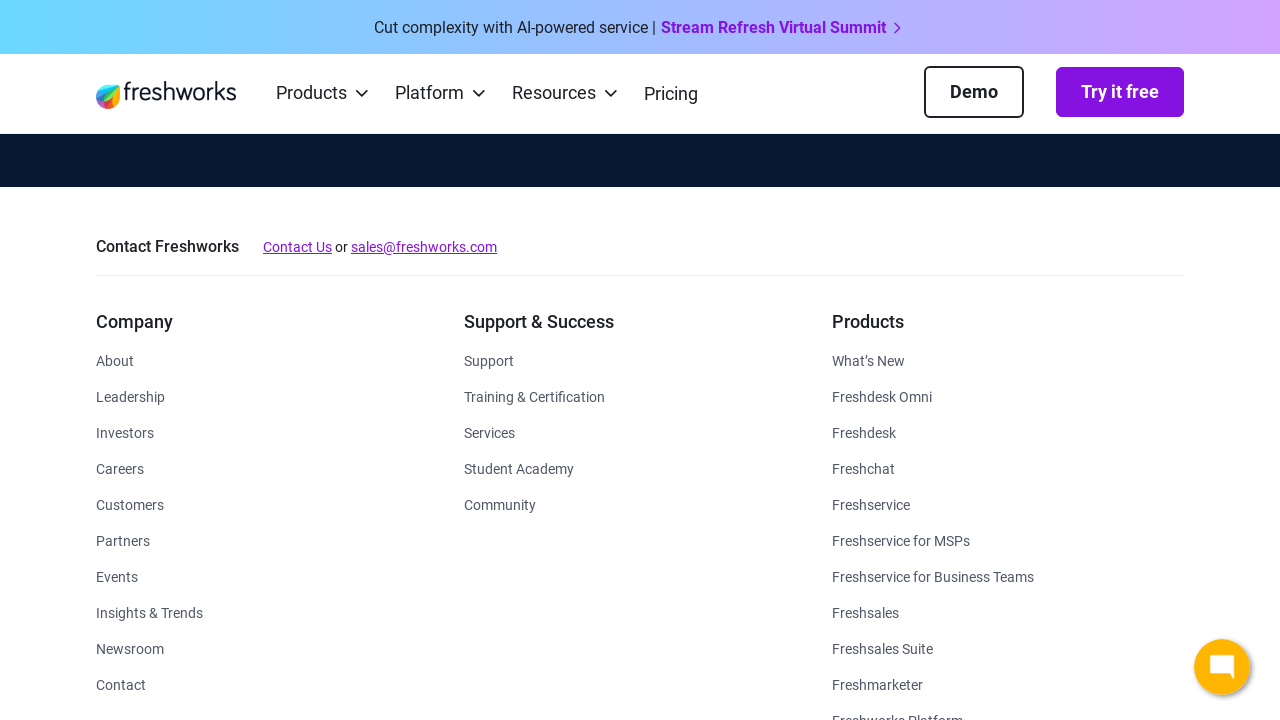

Re-fetched Company dropdown menu items for iteration 10
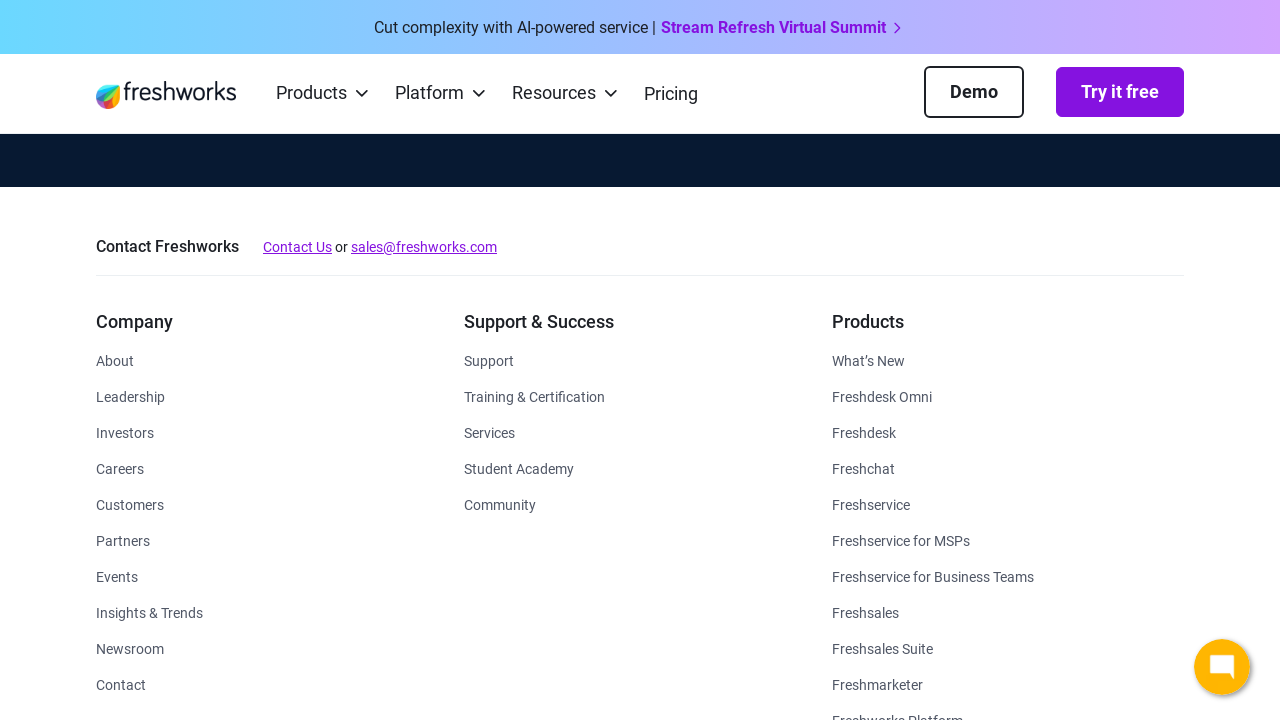

Clicked menu item 10 under Company dropdown at (272, 684) on xpath=//div[text()='Company']//parent::div//li >> nth=9
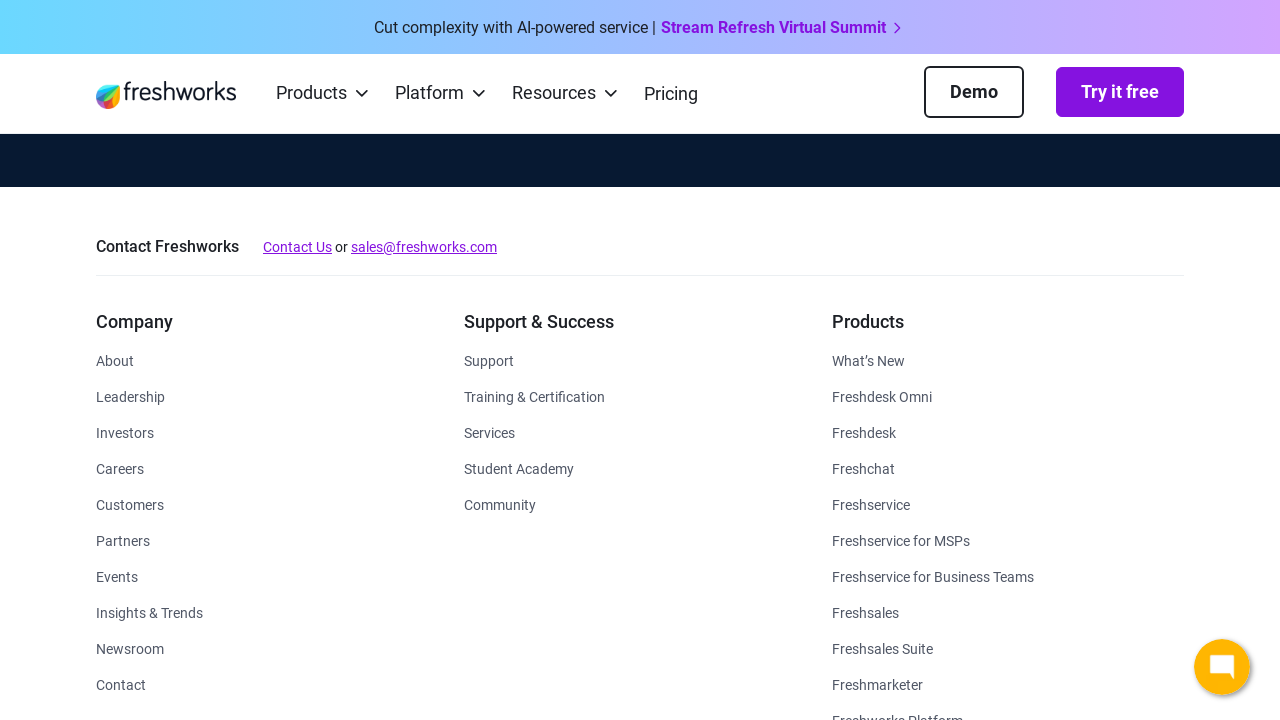

Waited 500ms for DOM updates after clicking menu item 10
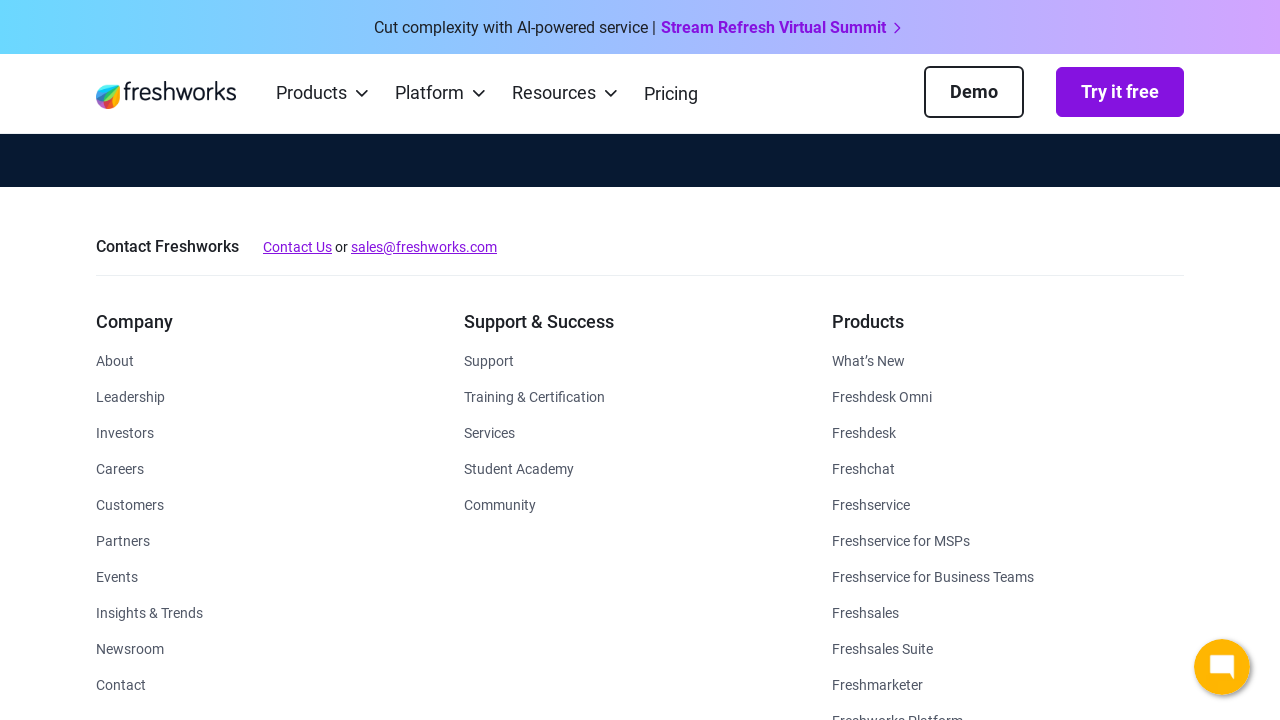

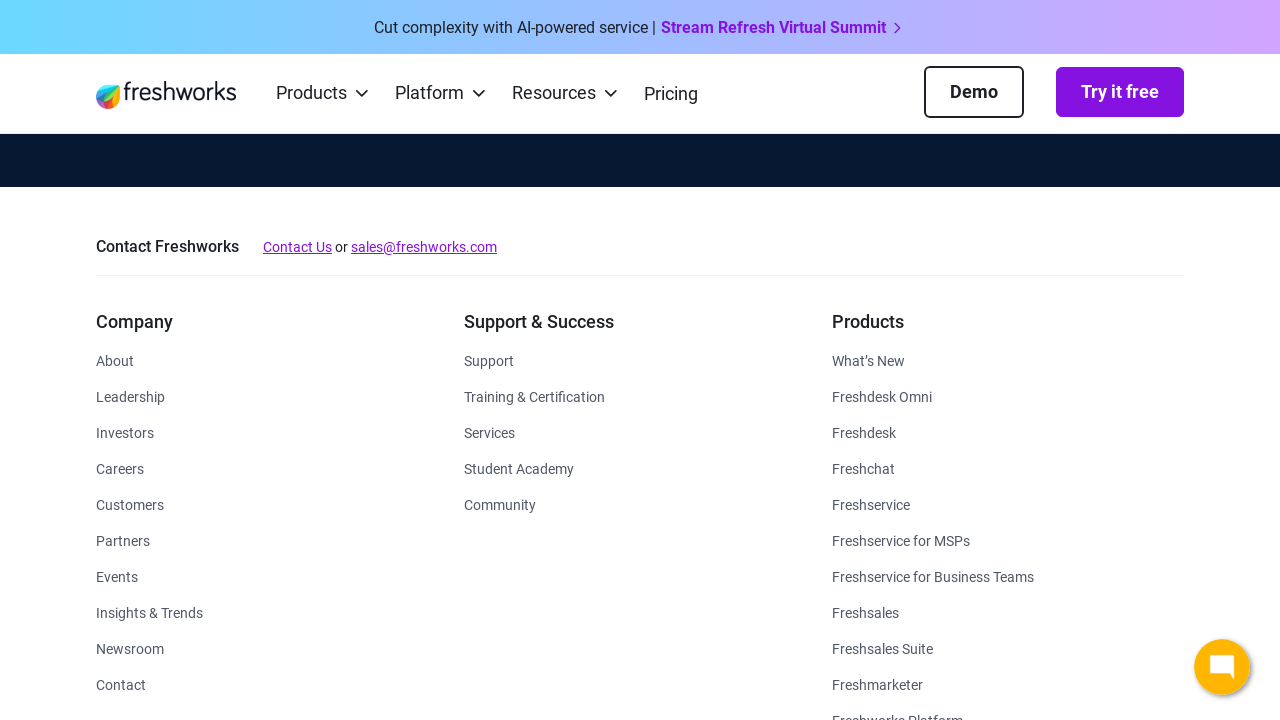